Tests auto-suggestive dropdown functionality by typing a partial country name and selecting a matching option from the suggestions list

Starting URL: http://rahulshettyacademy.com/dropdownsPractise/

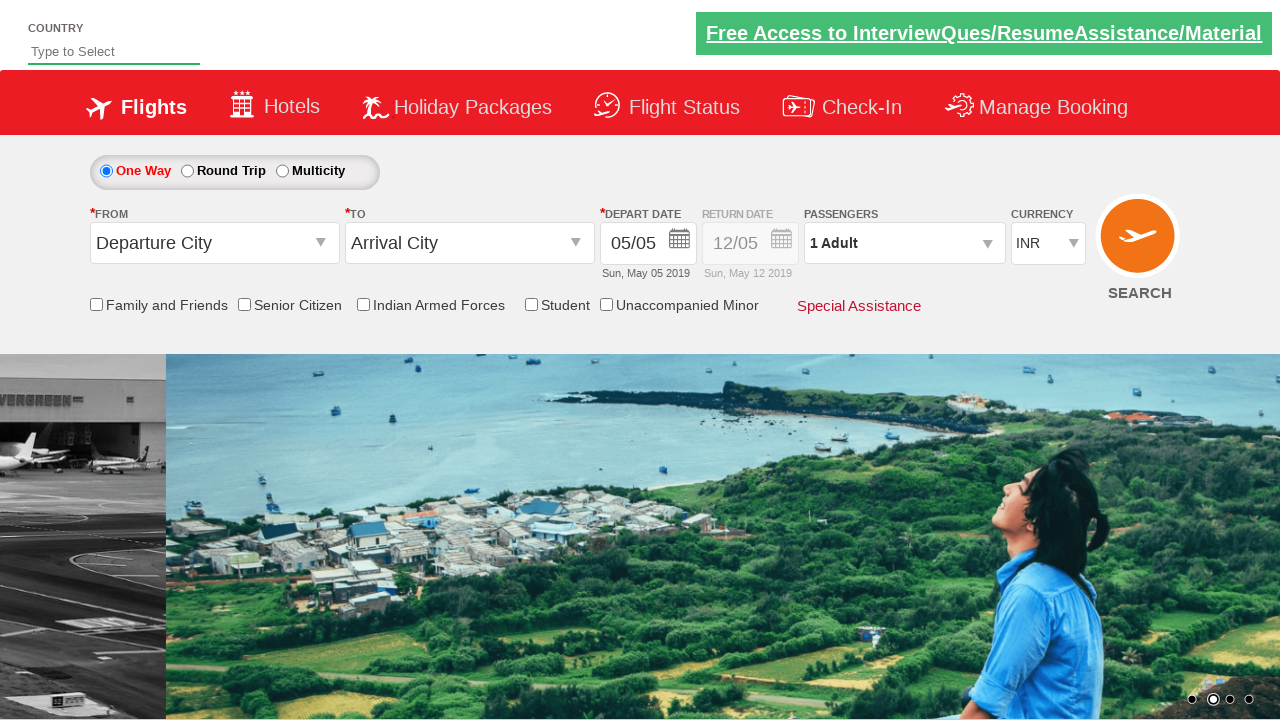

Typed 'ind' in autosuggest field to trigger dropdown on #autosuggest
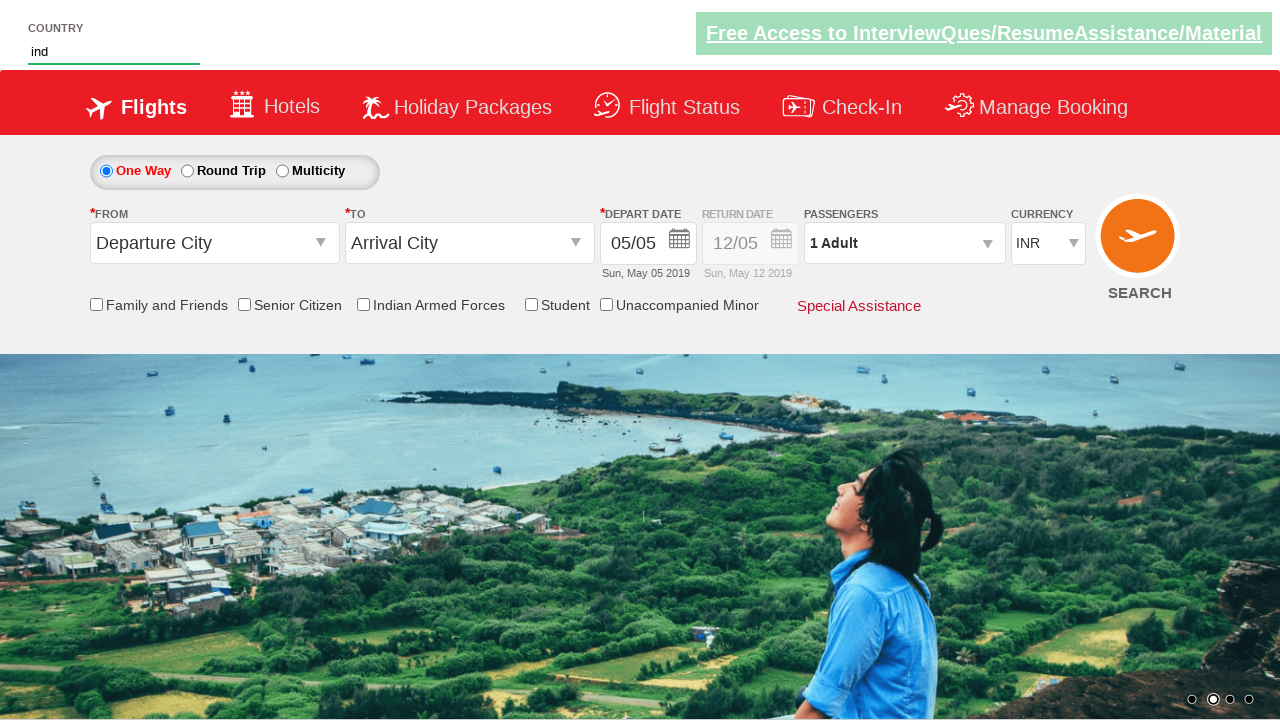

Waited for suggestion dropdown to appear
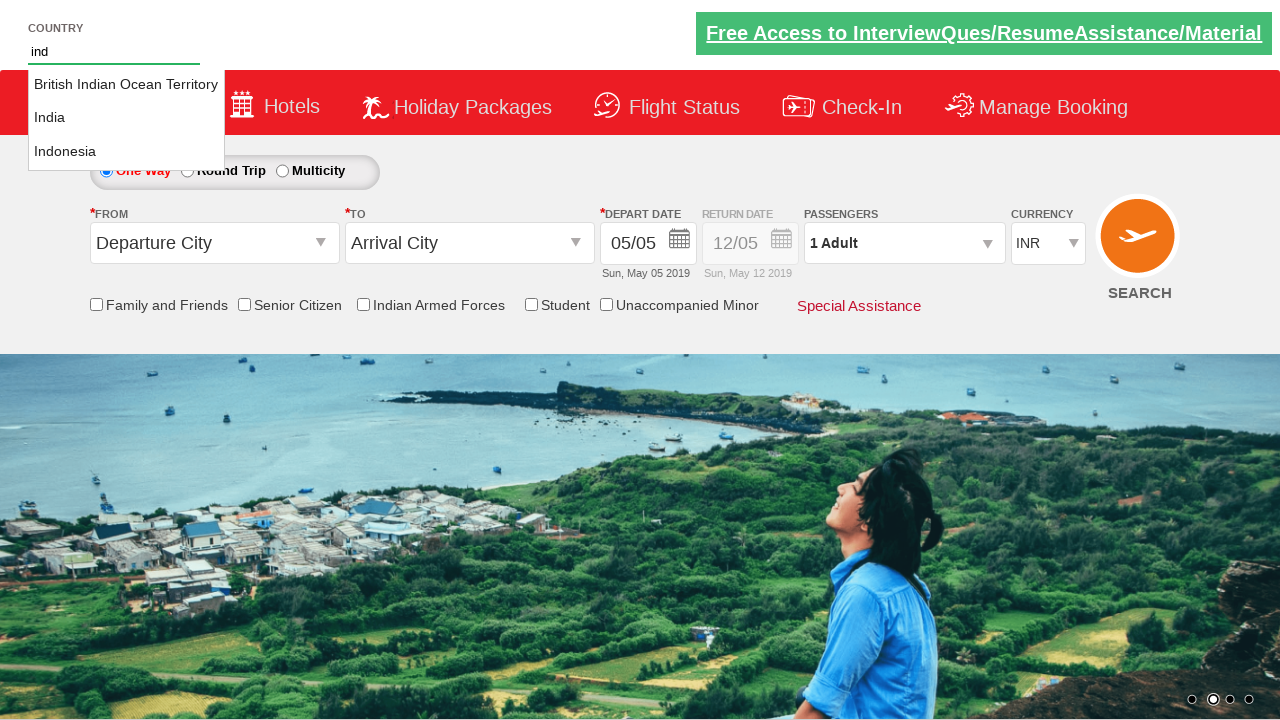

Retrieved all suggestion options from dropdown
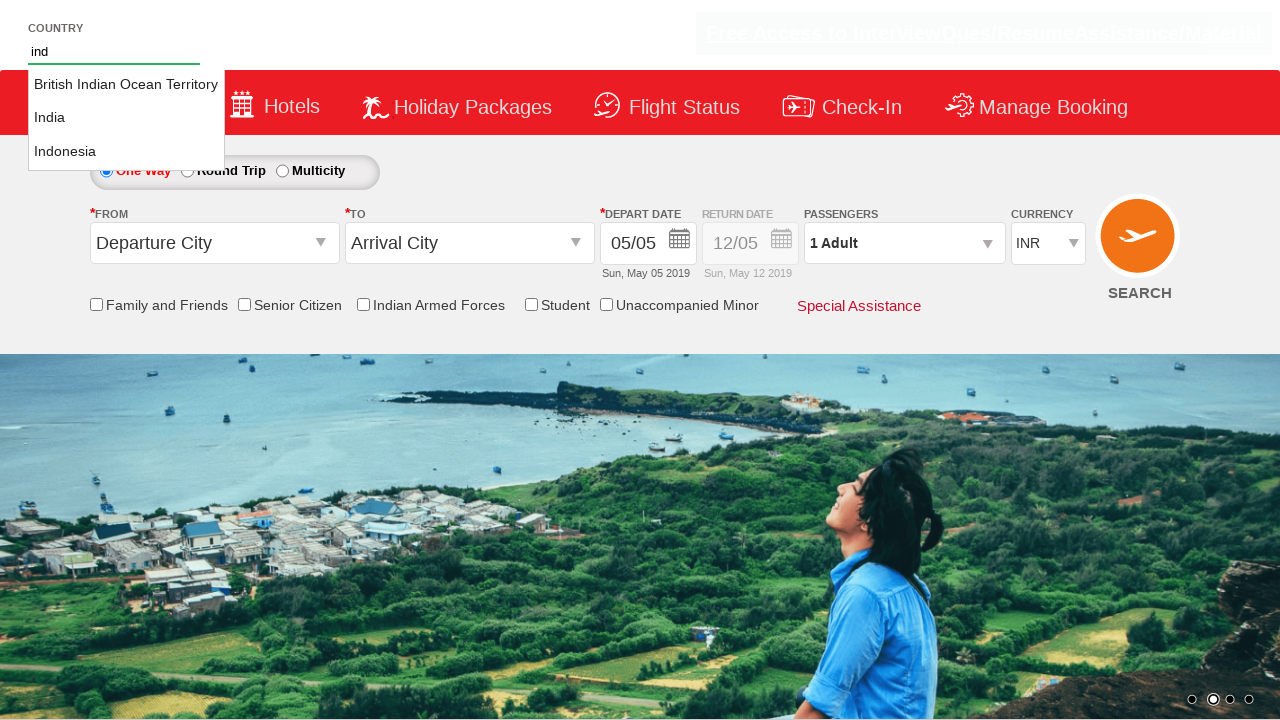

Selected 'India' from the dropdown suggestions at (126, 118) on li.ui-menu-item a >> nth=1
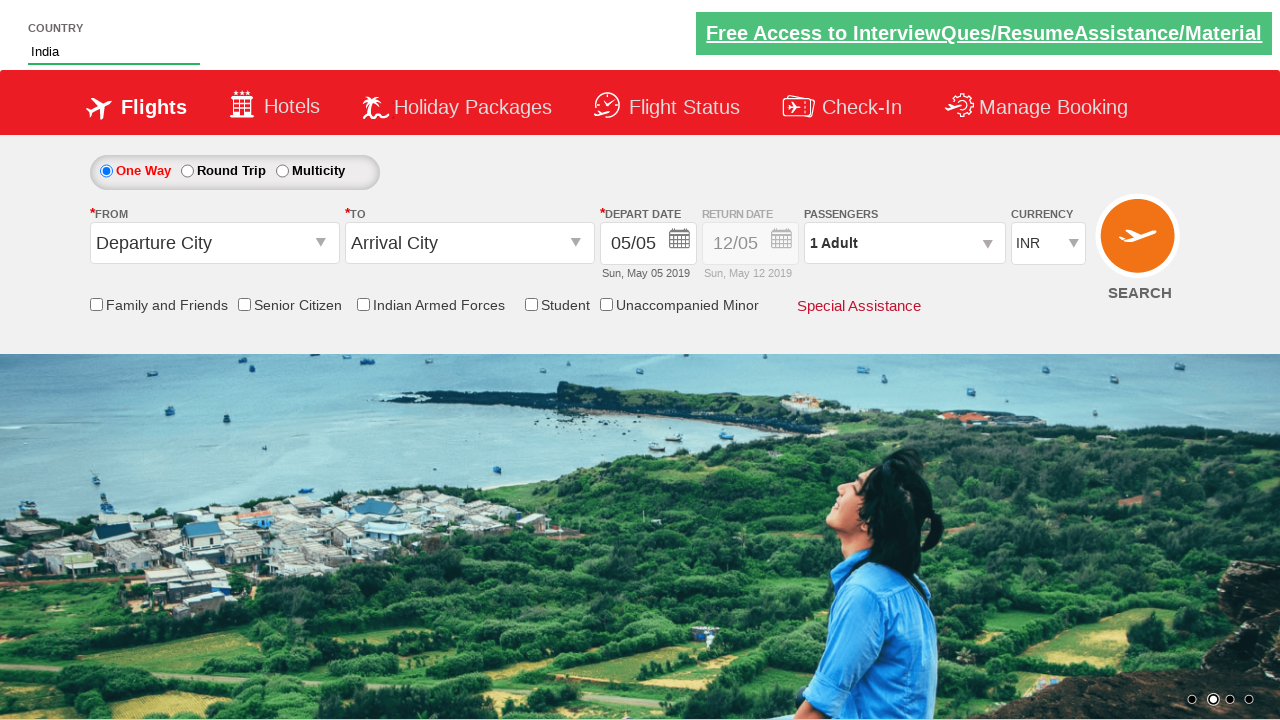

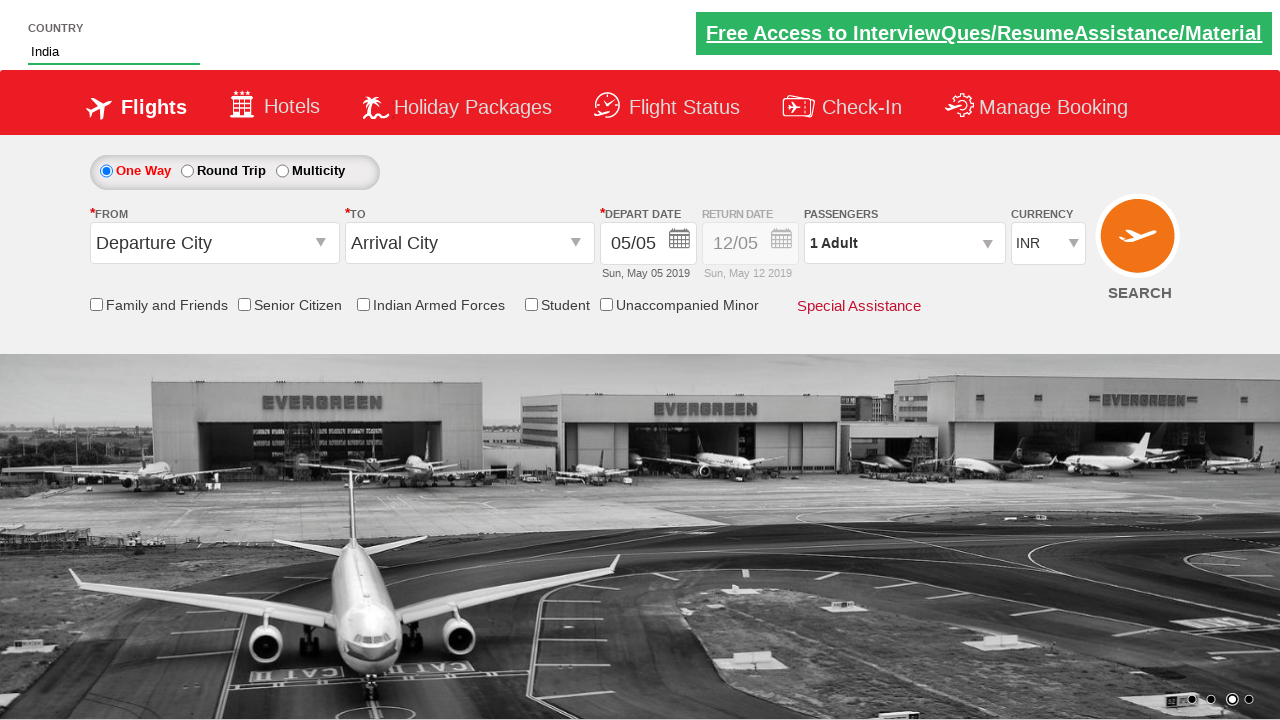